Tests show/hide functionality by entering text in a textbox and clicking the hide button to hide it

Starting URL: https://rahulshettyacademy.com/AutomationPractice/

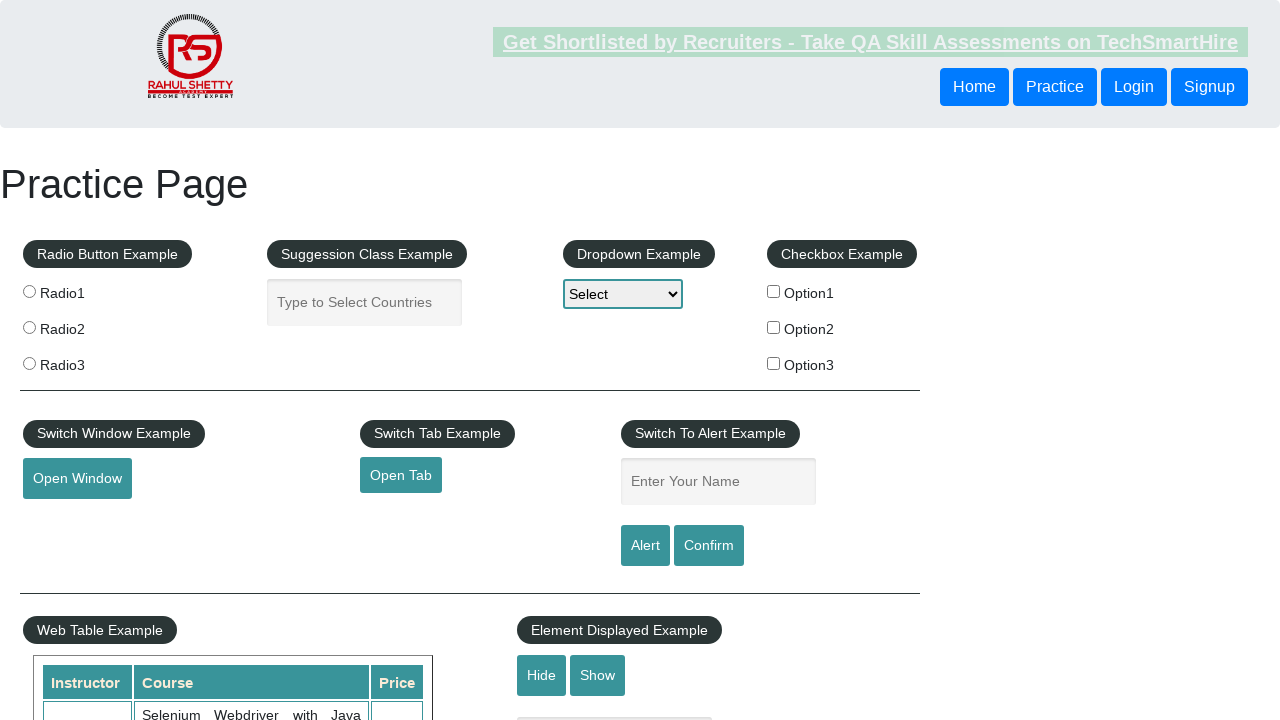

Scrolled down 500 pixels to view the textbox element
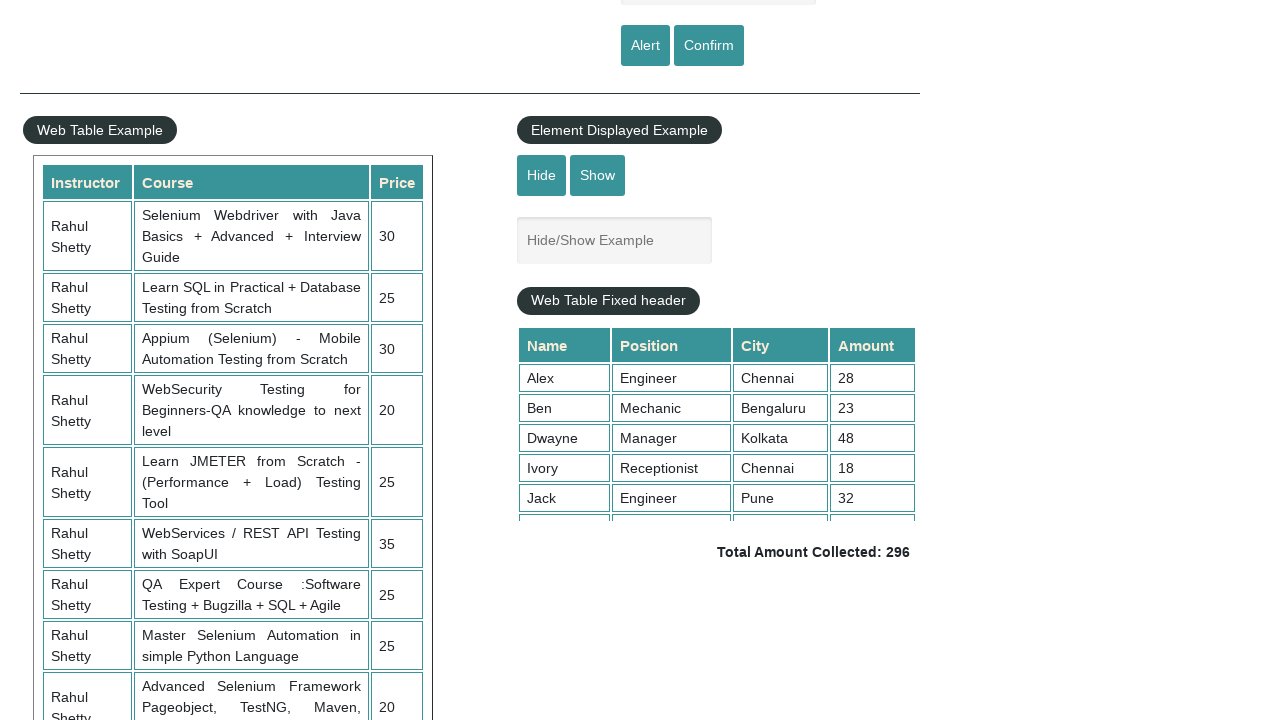

Entered 'TestUser2024' in the textbox on #displayed-text
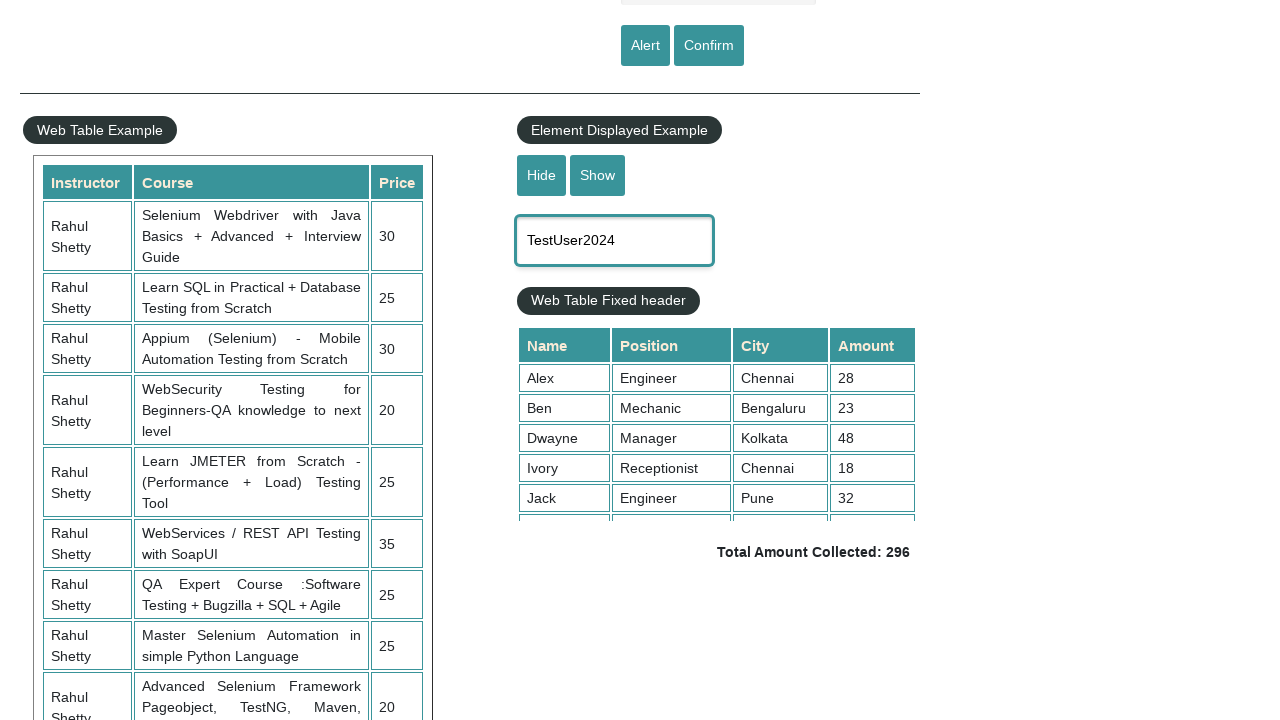

Clicked the hide button to hide the textbox at (542, 175) on #hide-textbox
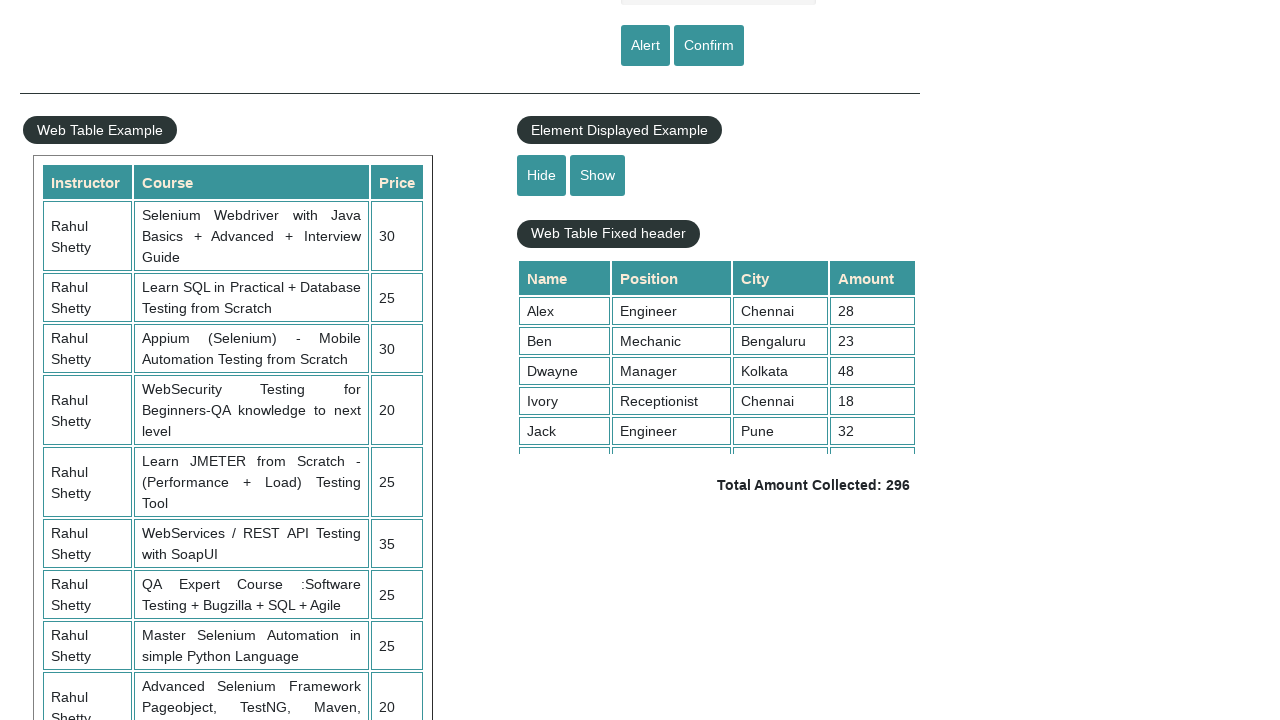

Verified that the textbox is now hidden
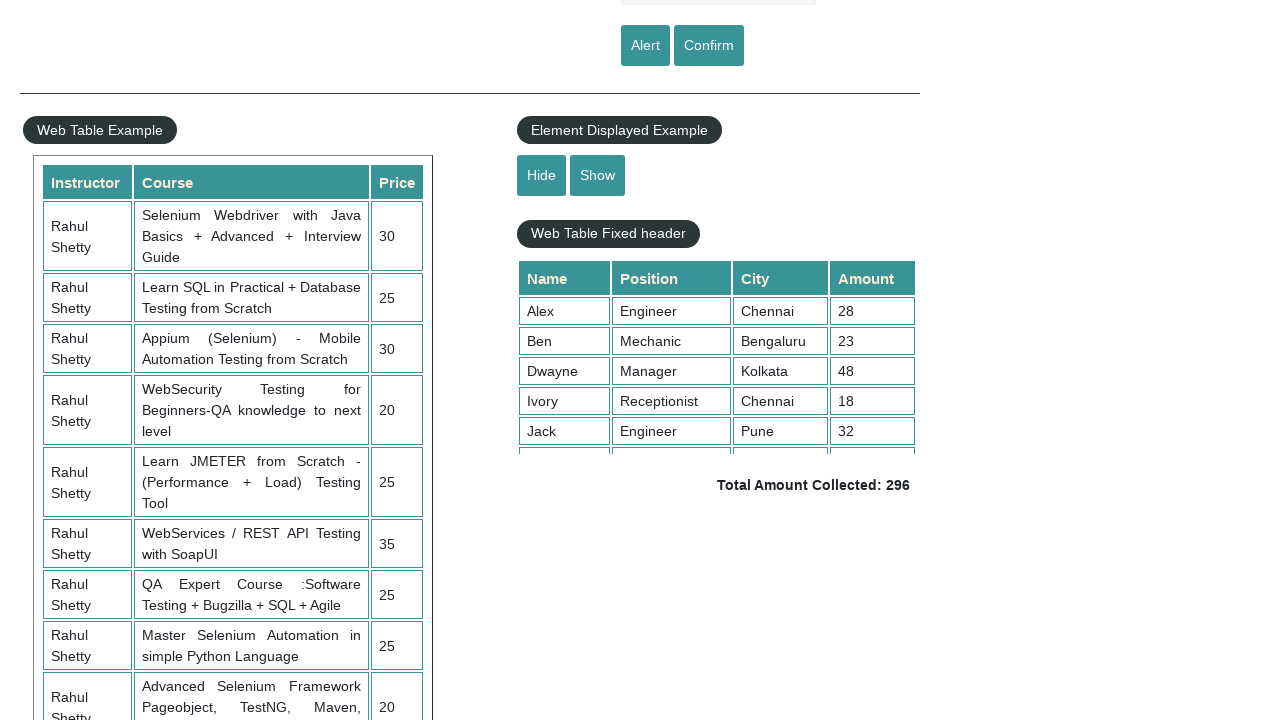

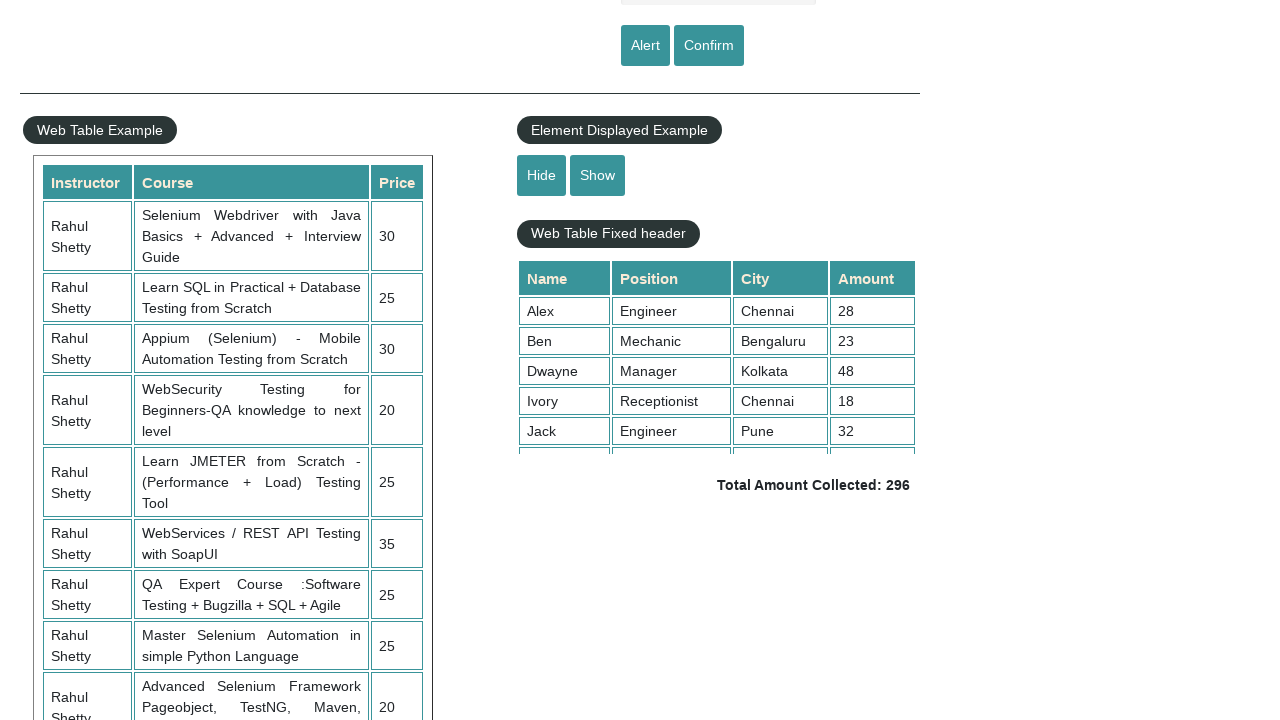